Tests name field validation by clicking on name field, filling first/middle/last name in a dialog, and verifying the combined name is saved correctly

Starting URL: http://skryabin.com/webdriver/html/sample.html

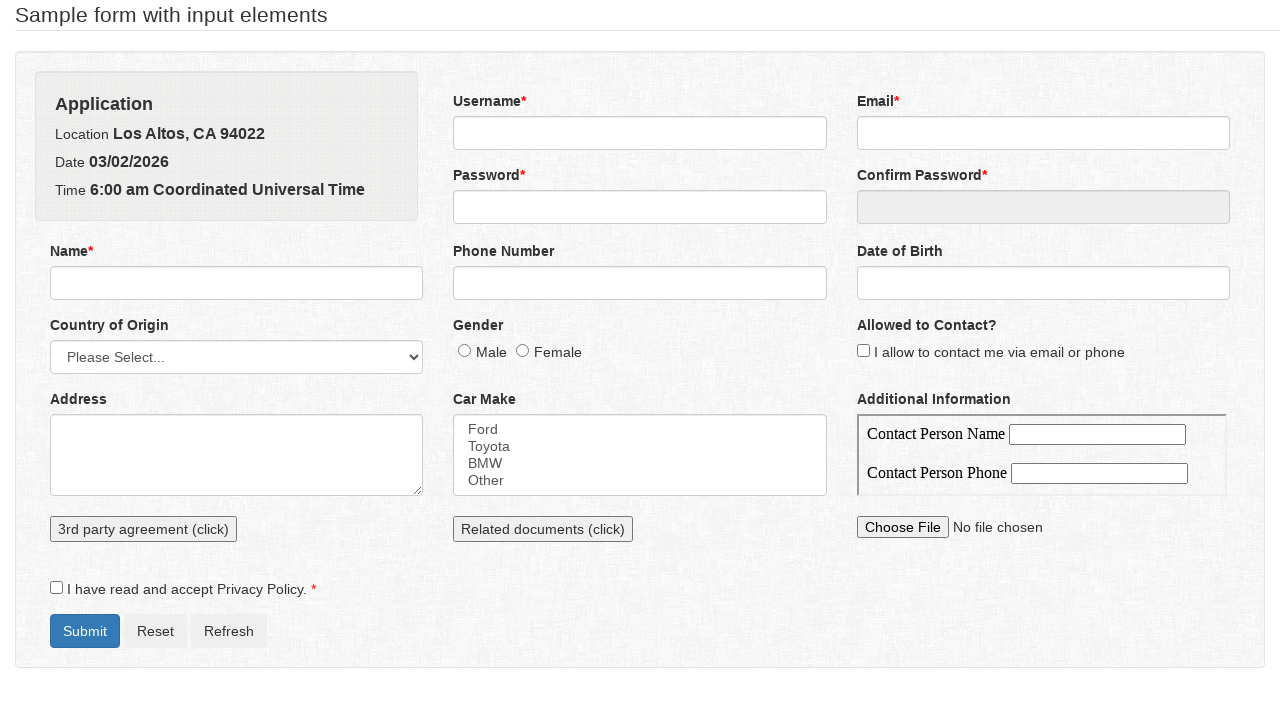

Clicked on name field to open dialog at (237, 283) on input[name='name']
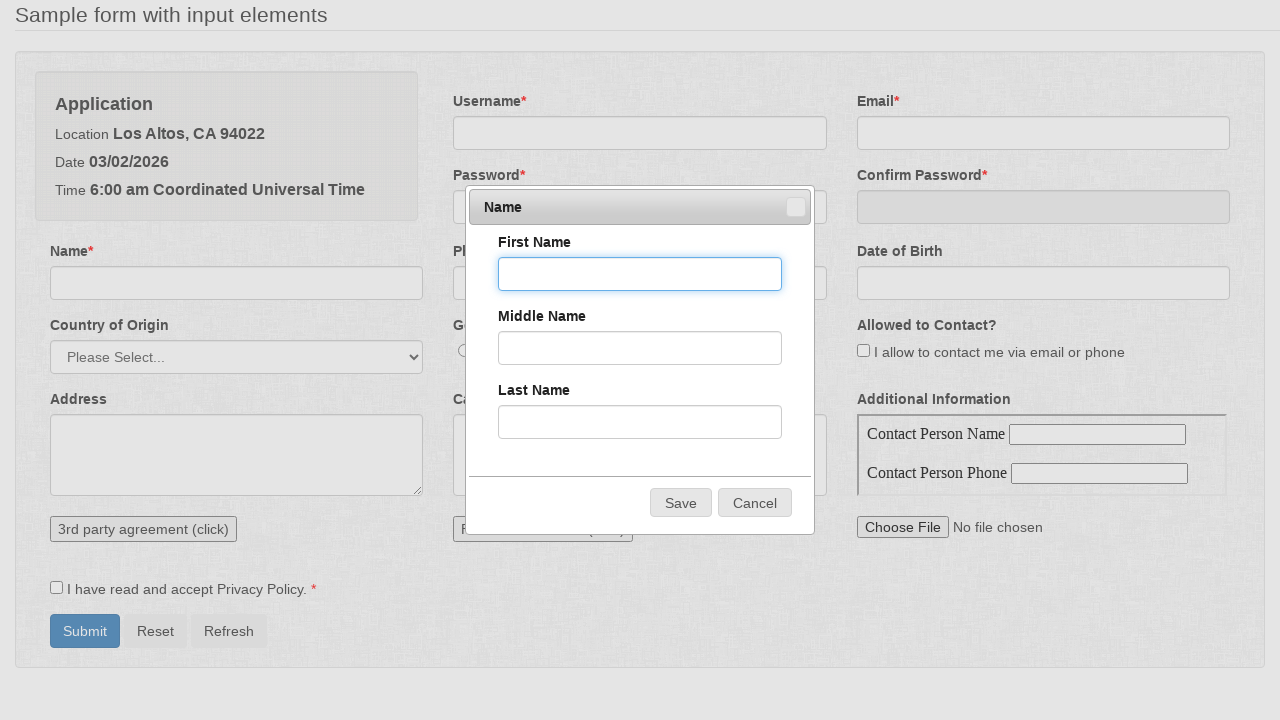

Name dialog loaded with firstName input visible
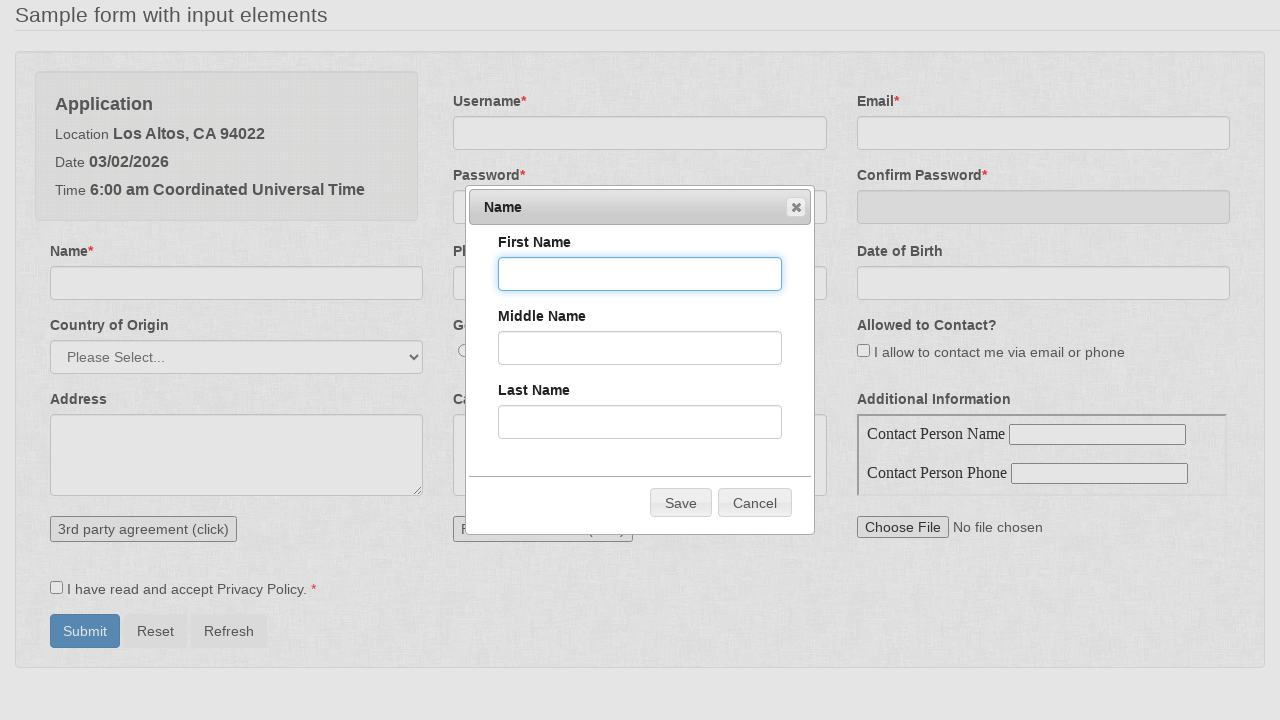

Filled firstName field with 'Steve' on input#firstName
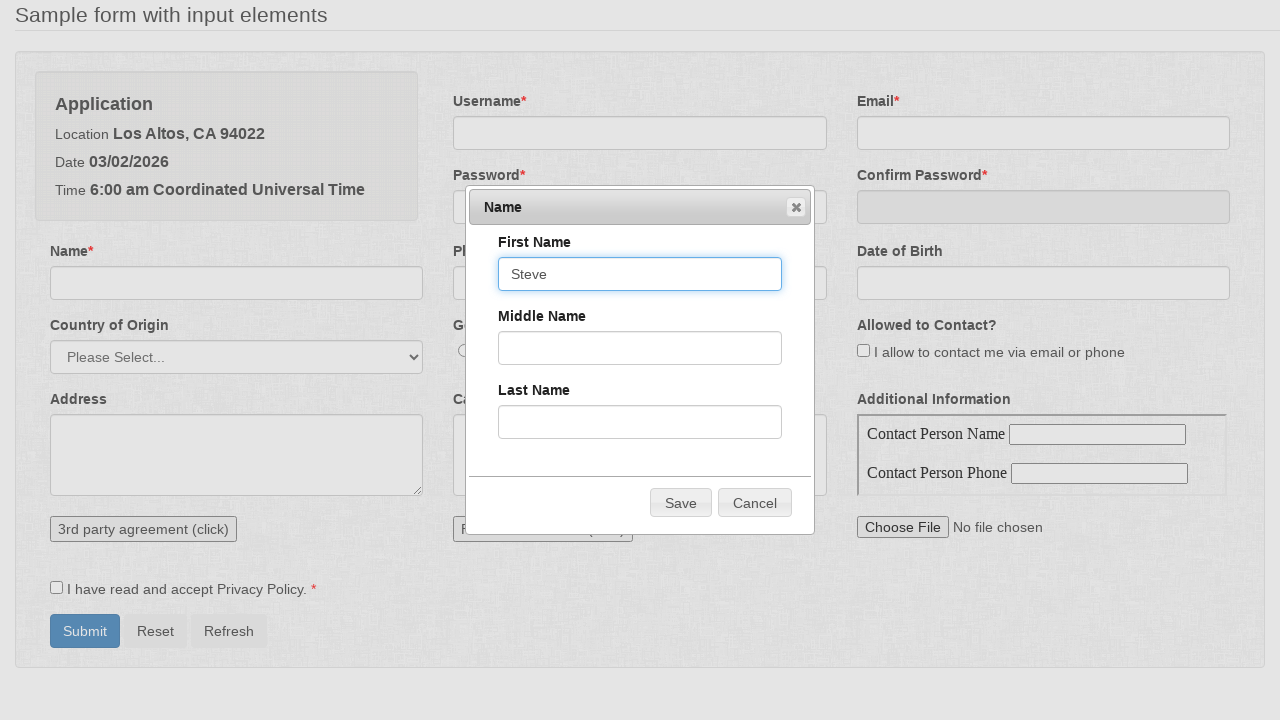

Filled middleName field with 'The' on input#middleName
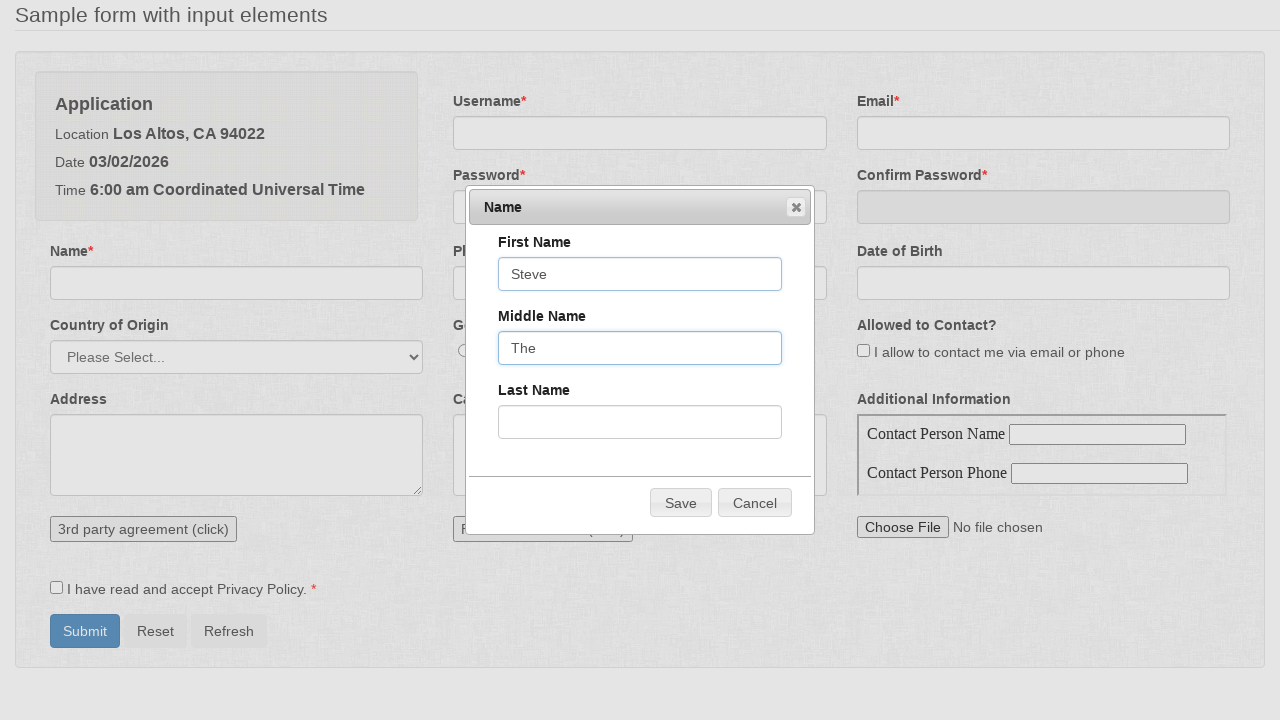

Filled lastName field with 'Jobs' on input#lastName
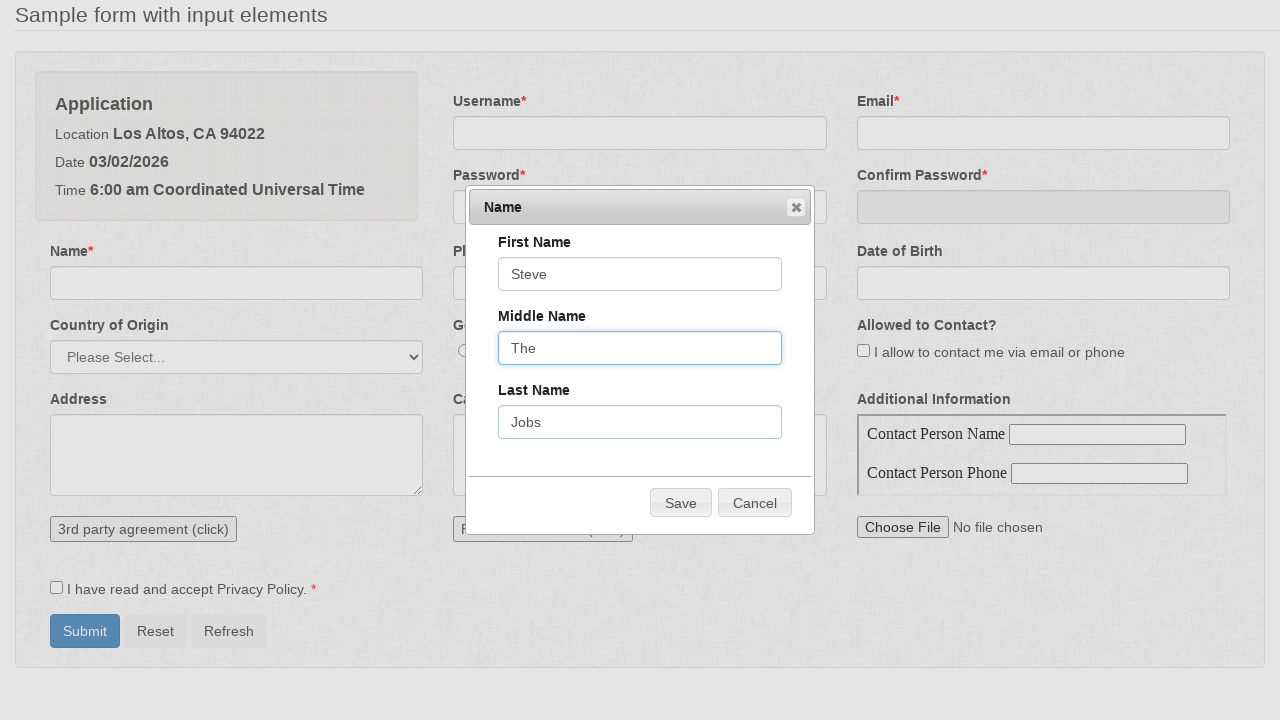

Clicked Save button to submit name dialog at (681, 503) on xpath=//span[contains(text(),'Save')]
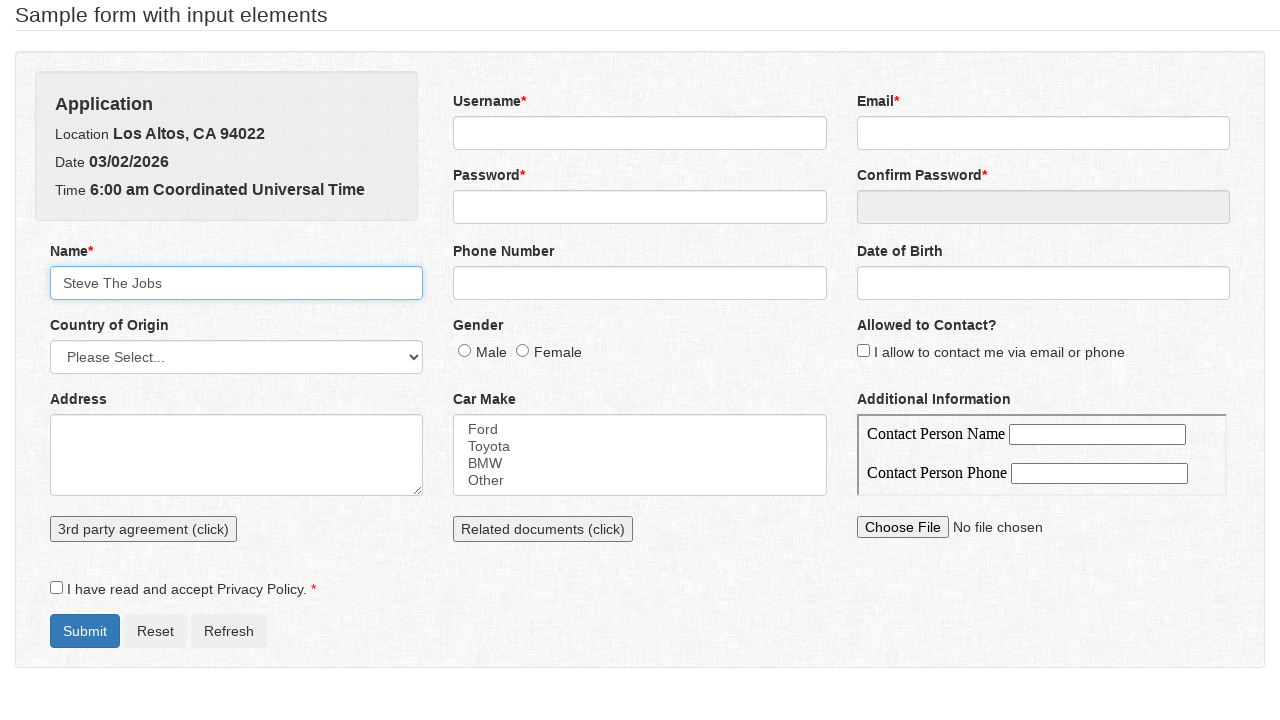

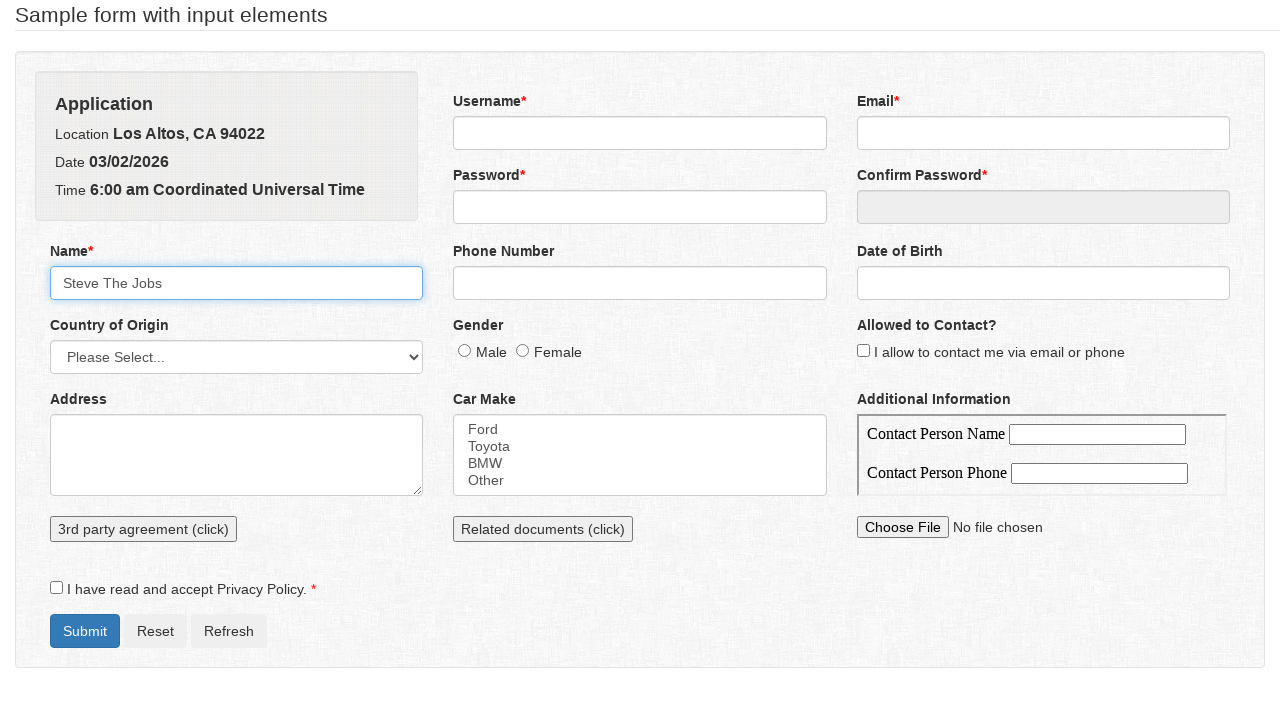